Tests various scrolling operations on a webpage including scrolling by pixels, scrolling to top/bottom, and scrolling to a specific element

Starting URL: https://www.tutorialspoint.com/selenium/practice/scroll-top.php

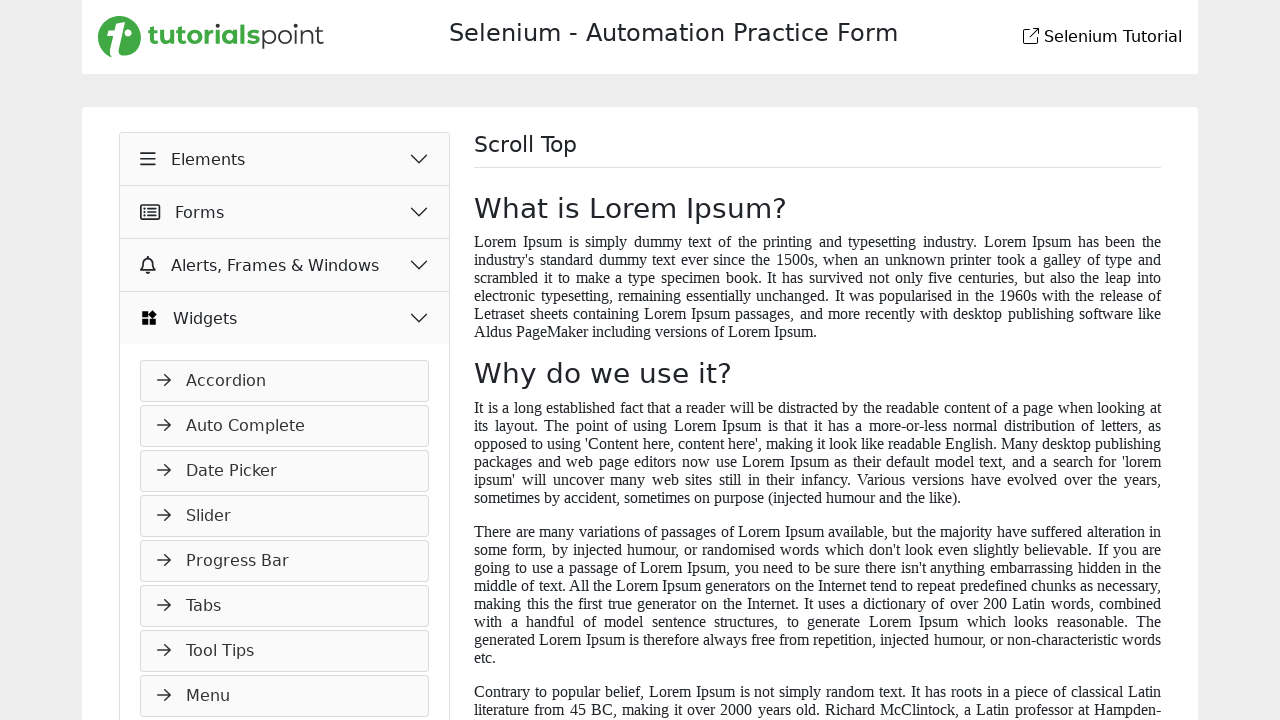

Scrolled down by 1000 pixels
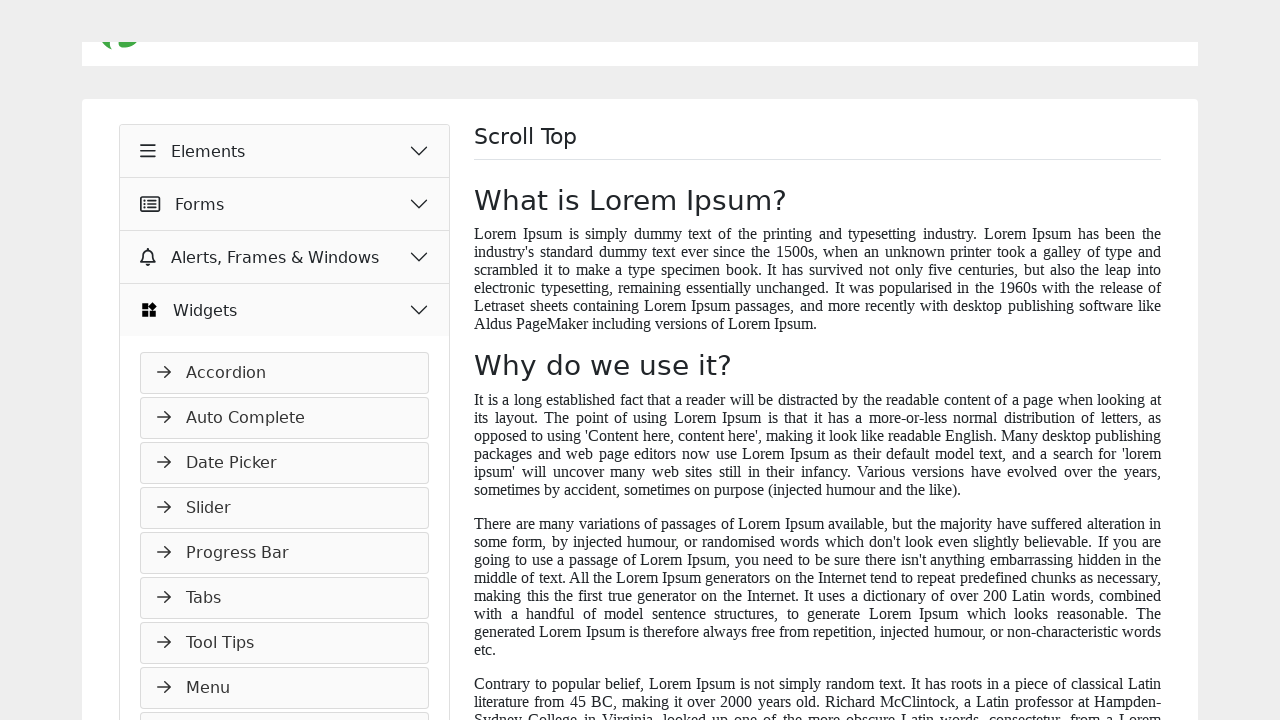

Scrolled up by 1000 pixels
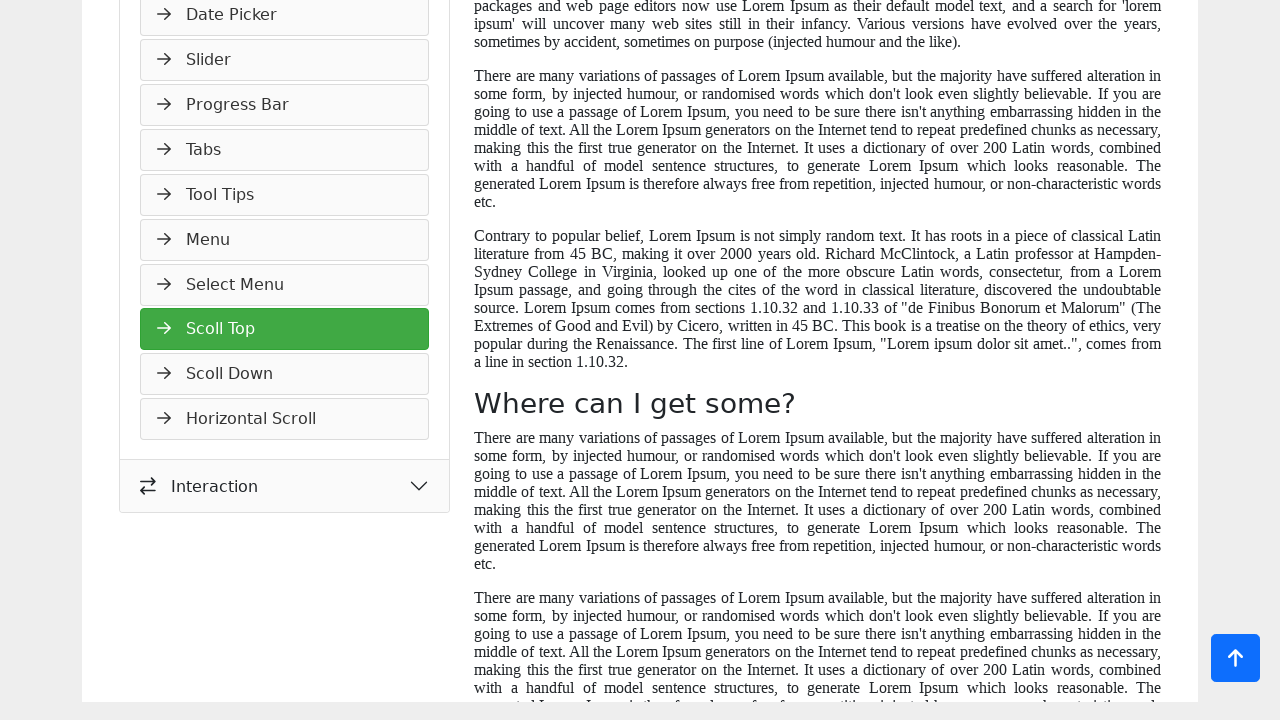

Scrolled to bottom of page
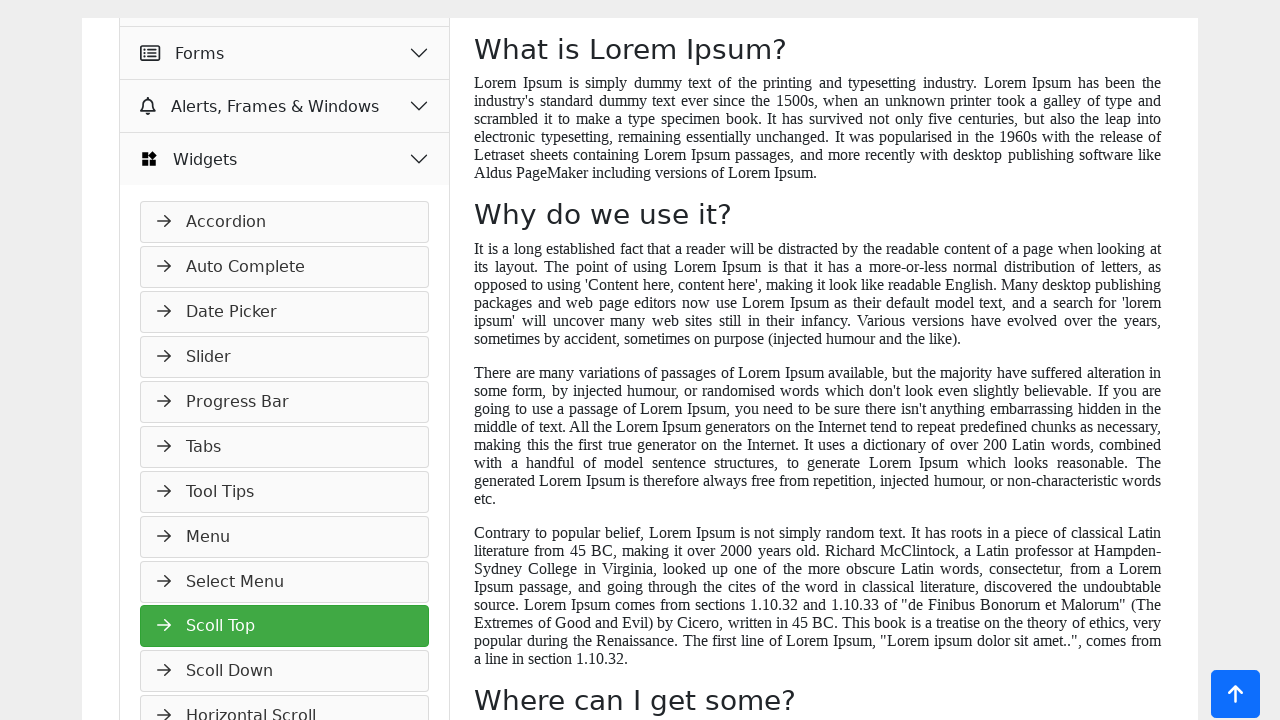

Scrolled to top of page
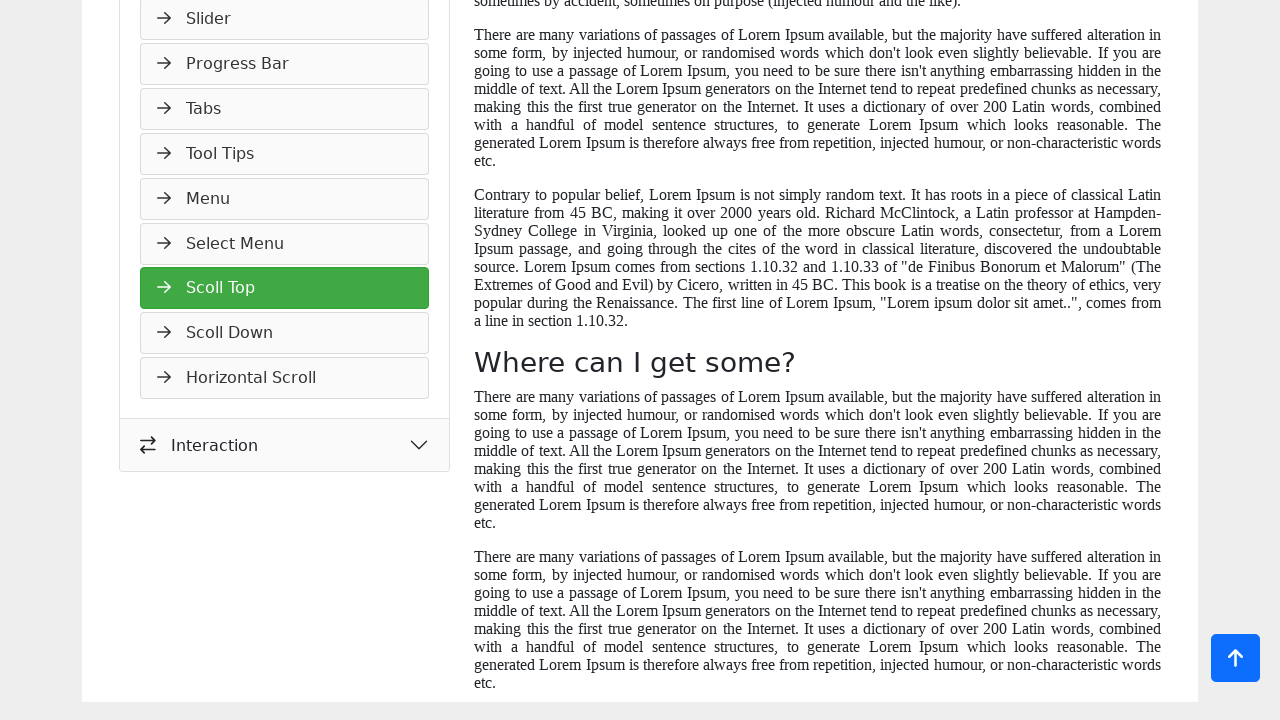

Scrolled to element containing text 'Where can I get some?'
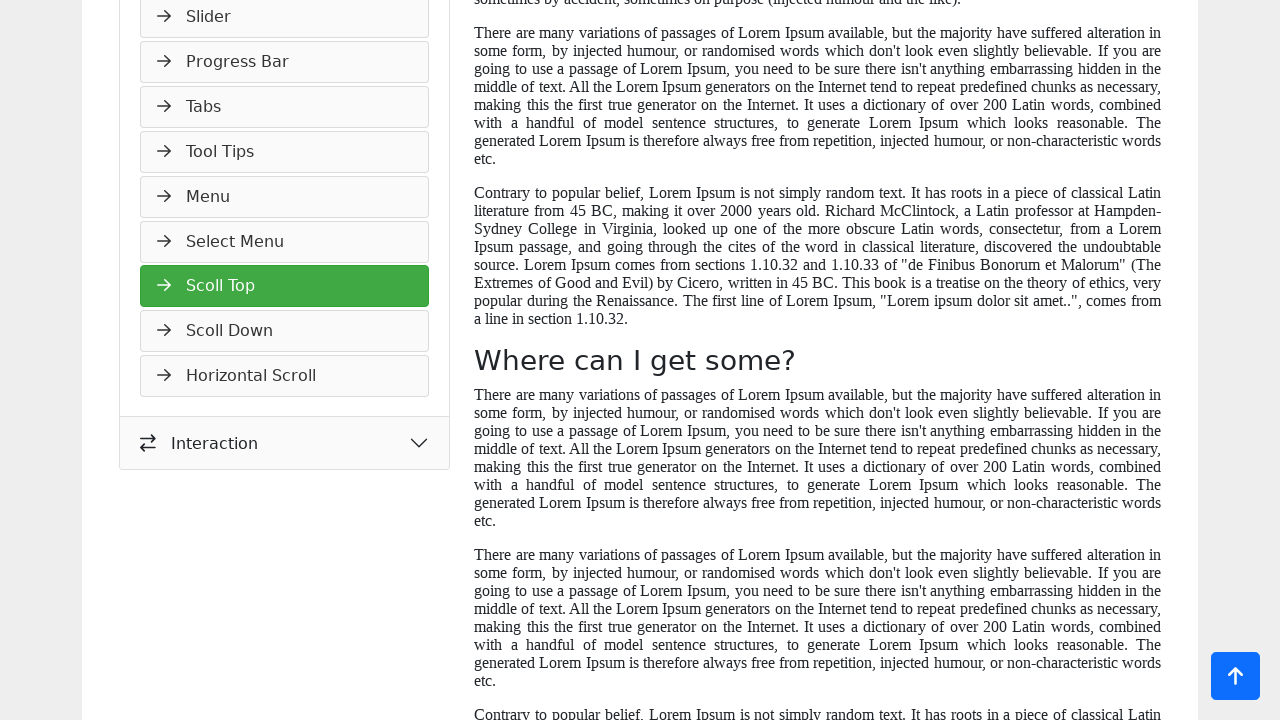

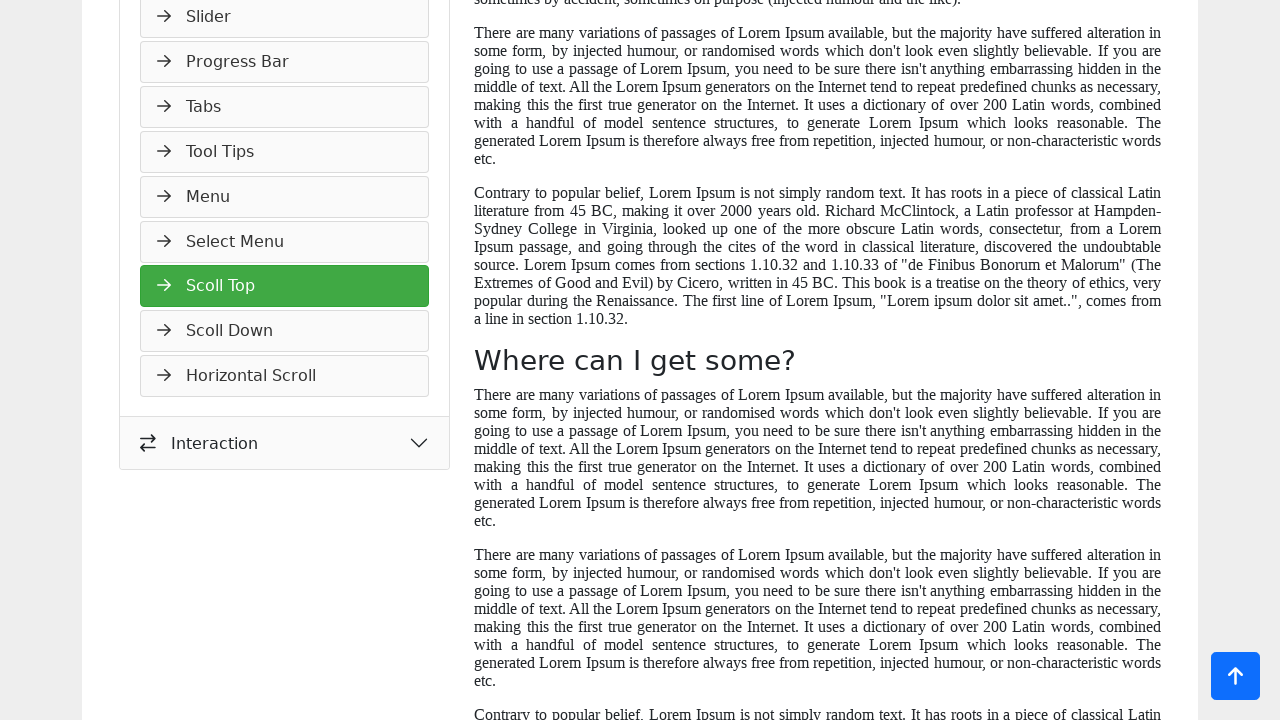